Tests adding todo items by filling the input field and pressing Enter, verifying items appear in the list

Starting URL: https://demo.playwright.dev/todomvc

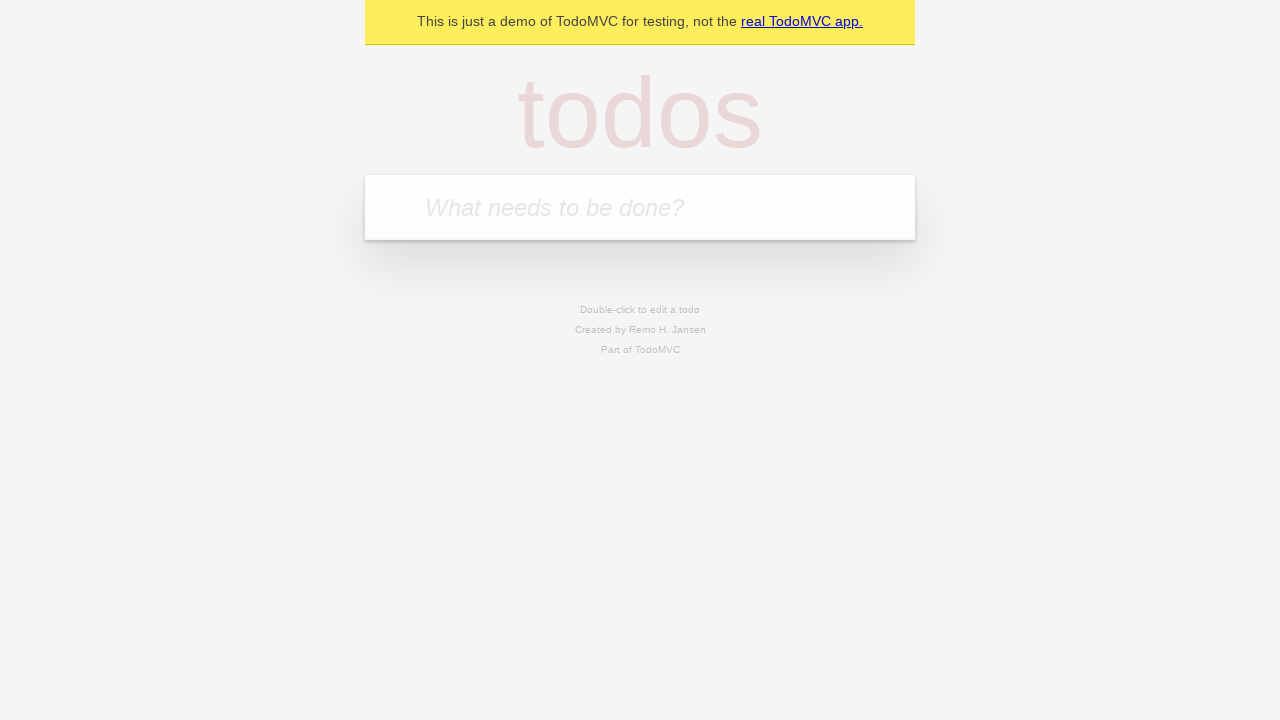

Located the todo input field
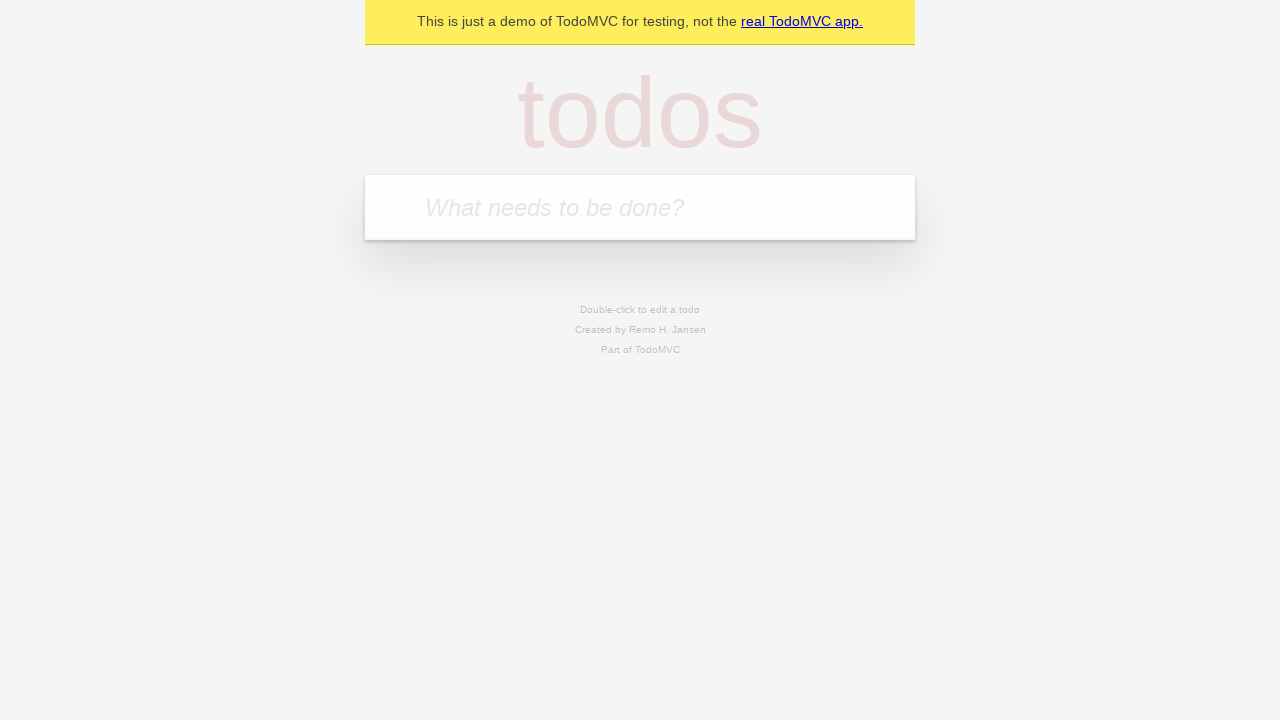

Filled input field with 'buy some cheese' on internal:attr=[placeholder="What needs to be done?"i]
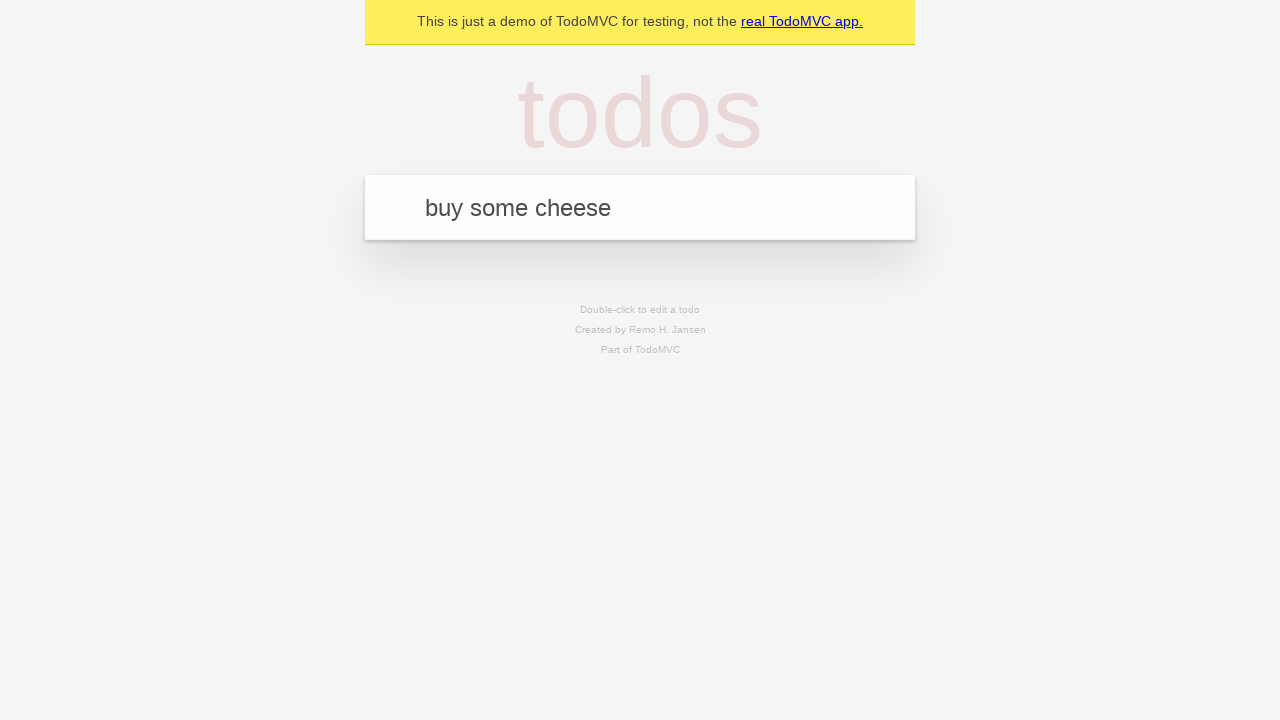

Pressed Enter to add first todo item on internal:attr=[placeholder="What needs to be done?"i]
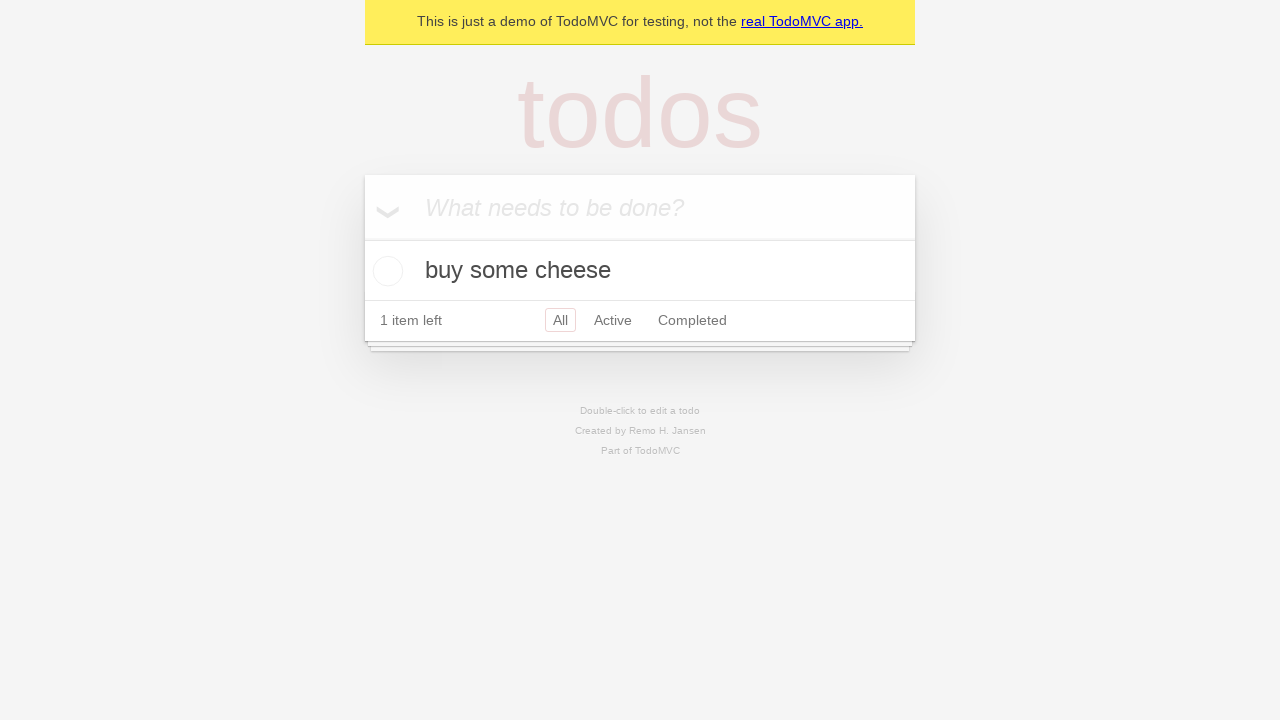

First todo item appeared in the list
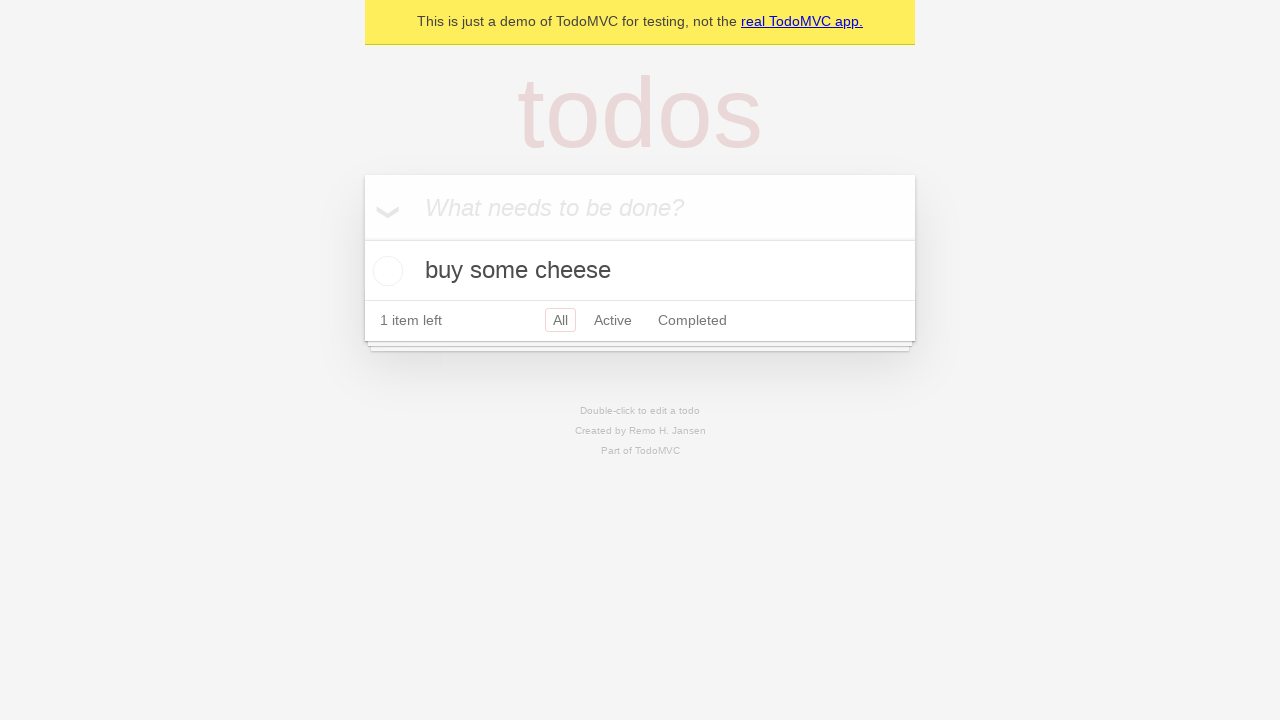

Filled input field with 'feed the cat' on internal:attr=[placeholder="What needs to be done?"i]
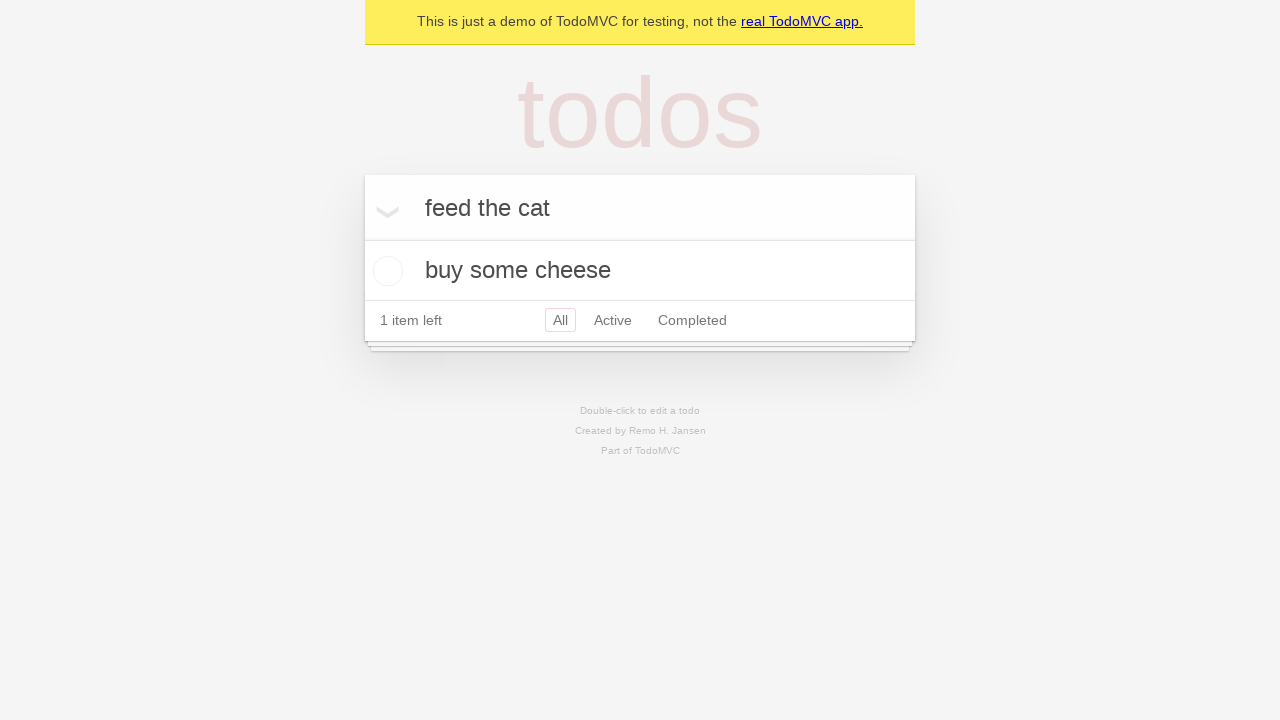

Pressed Enter to add second todo item on internal:attr=[placeholder="What needs to be done?"i]
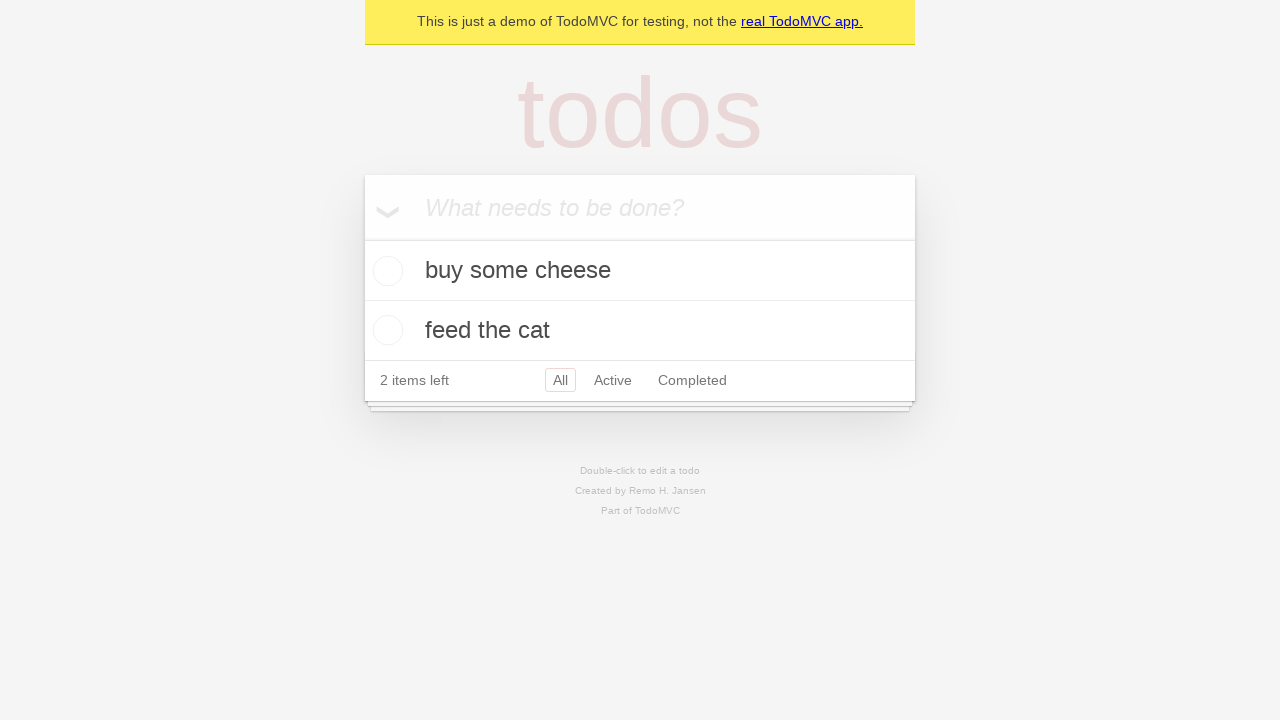

Second todo item appeared and verified 2 items now in list
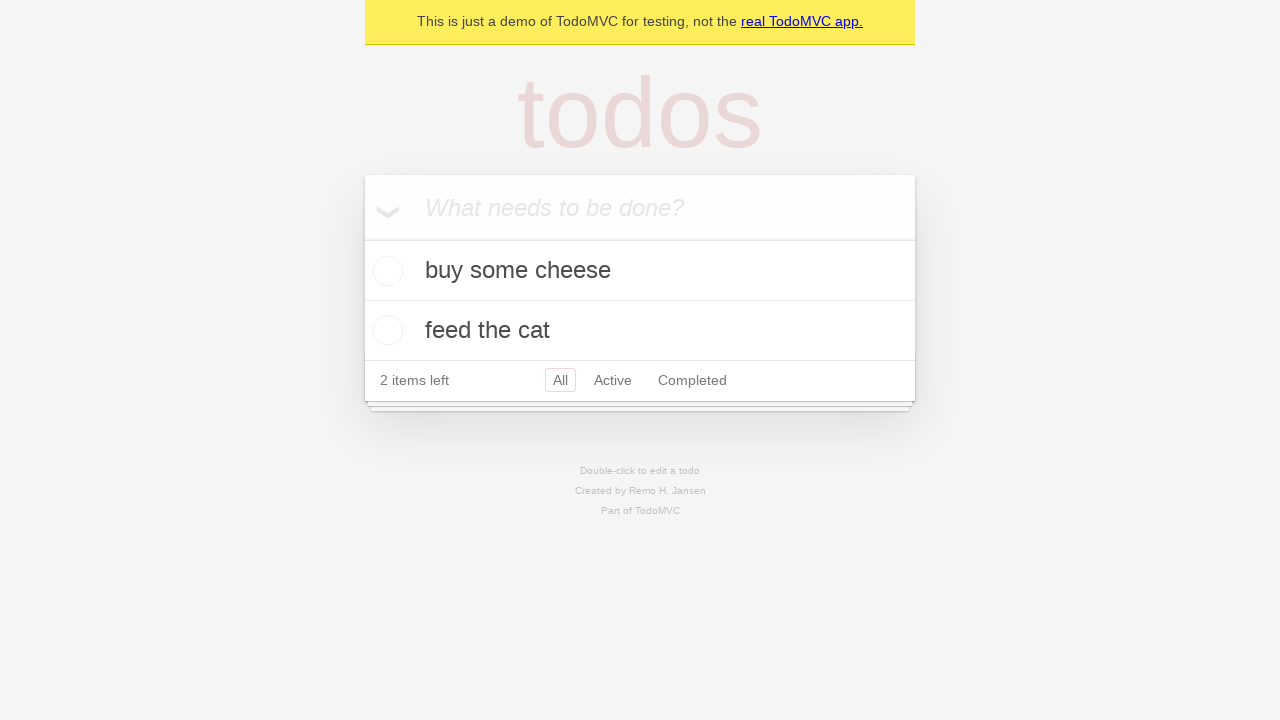

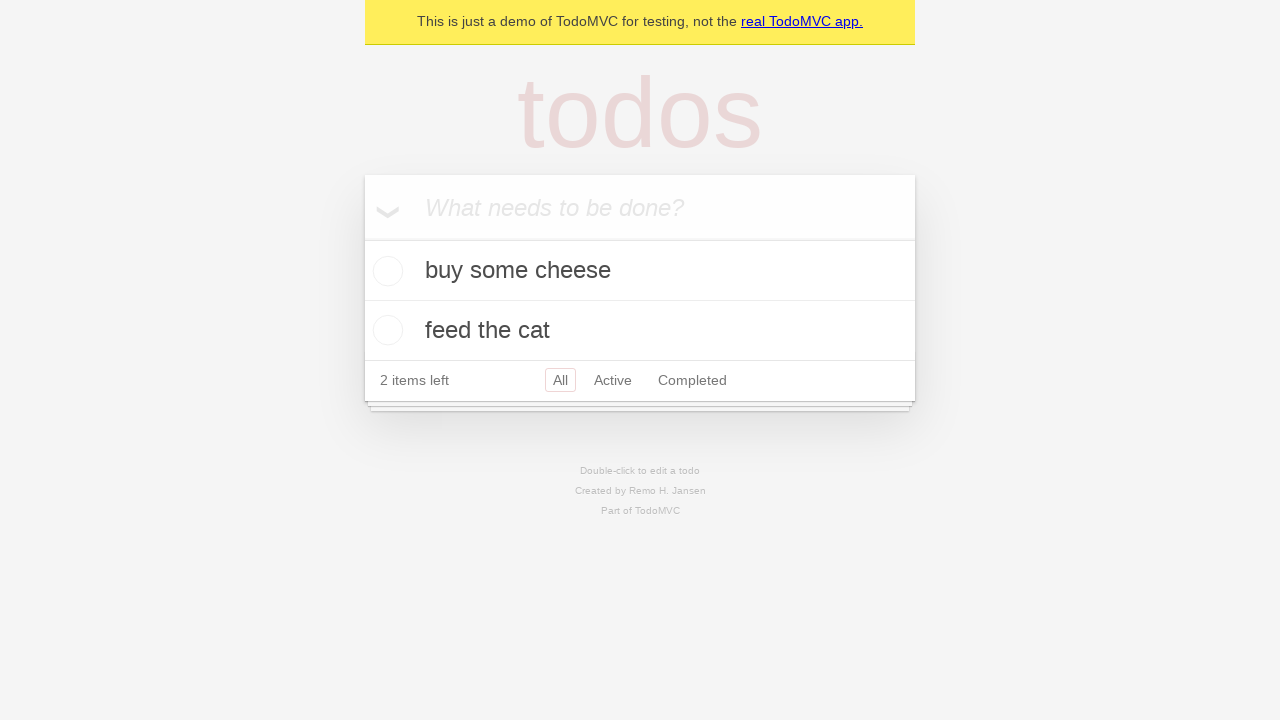